Tests email input field functionality by entering an email address, verifying the value was entered correctly, and then clearing the field

Starting URL: https://www.freeconferencecall.com/global/pl

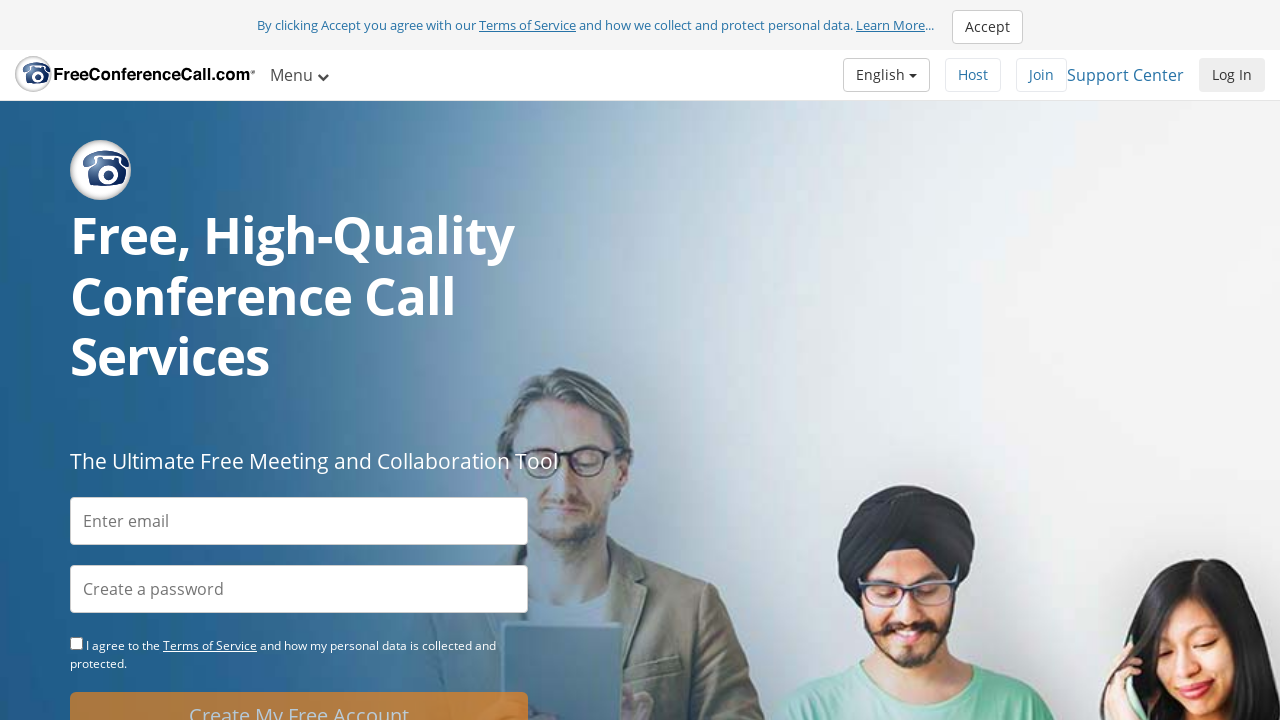

Filled email field with 'testuser7842@example.com' on input[type='email']
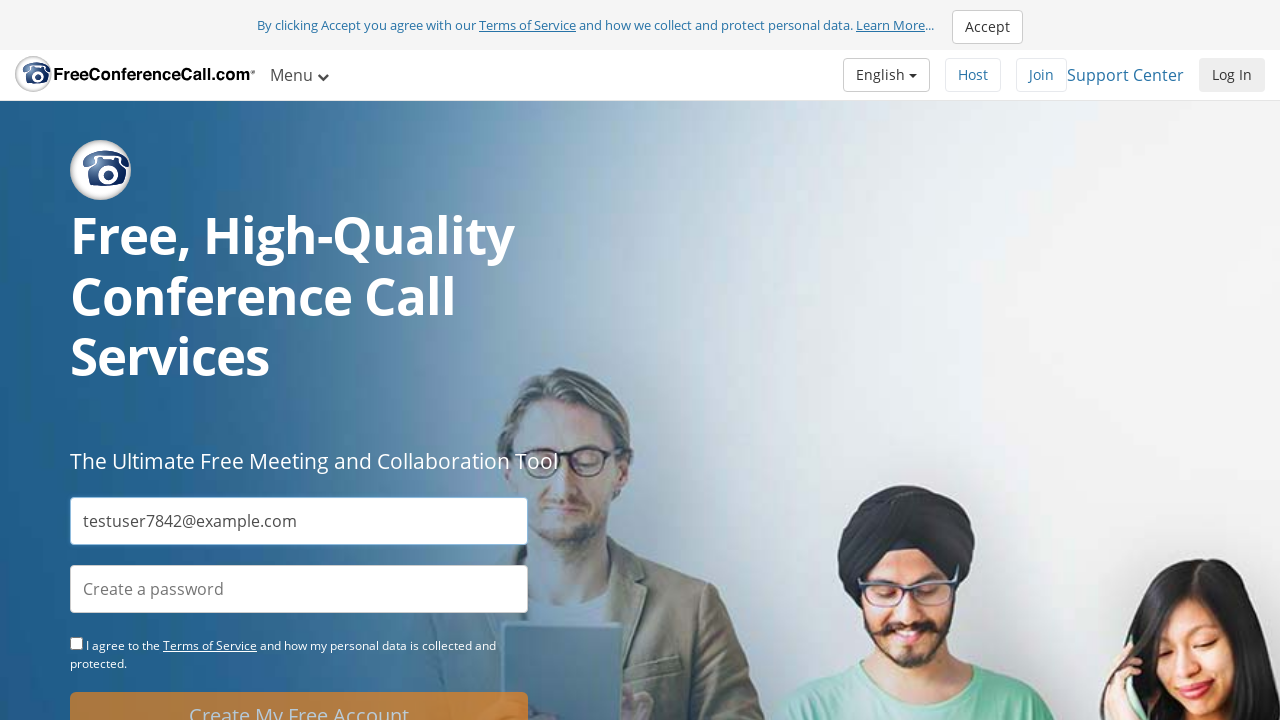

Retrieved email field value: testuser7842@example.com
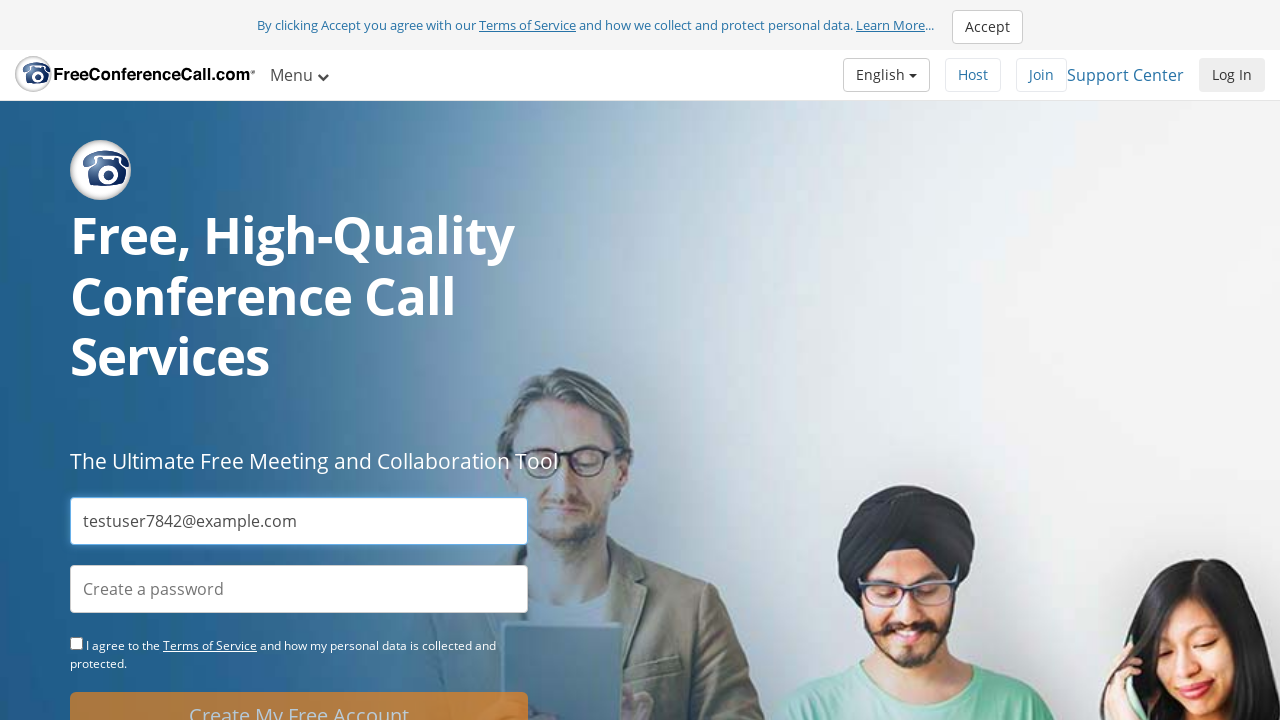

Verified email field contains correct value
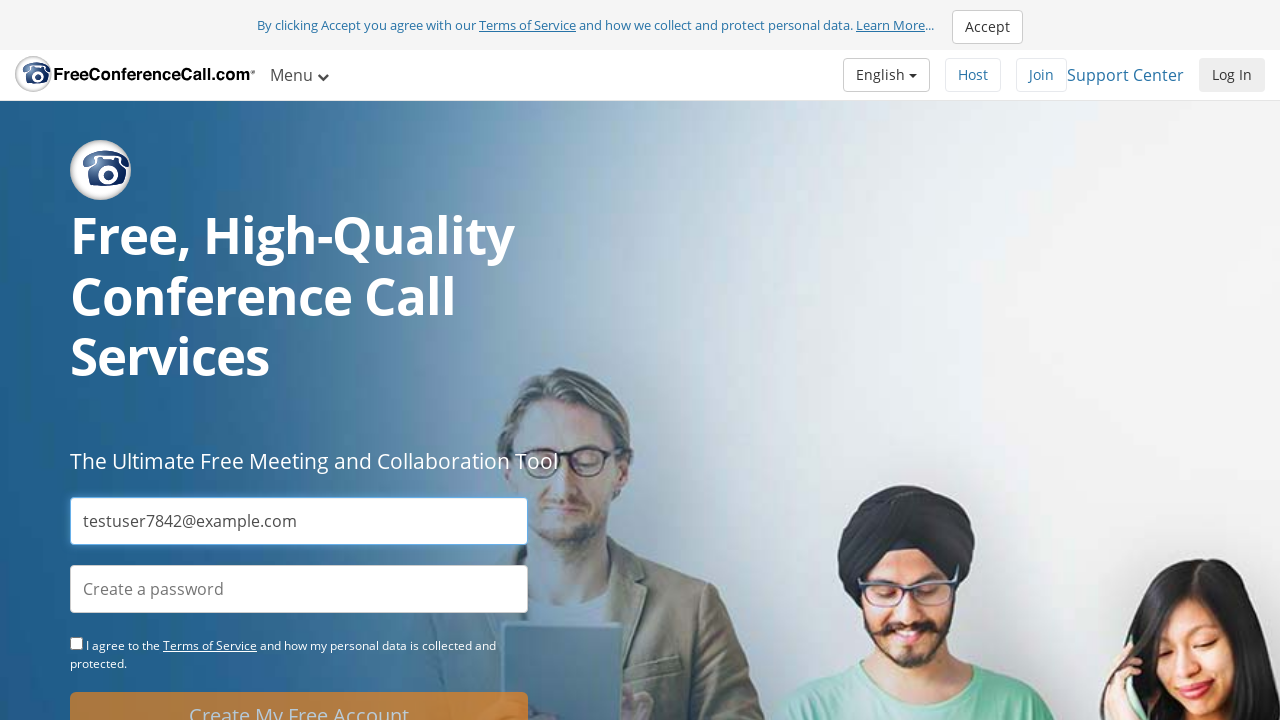

Cleared email field on input[type='email']
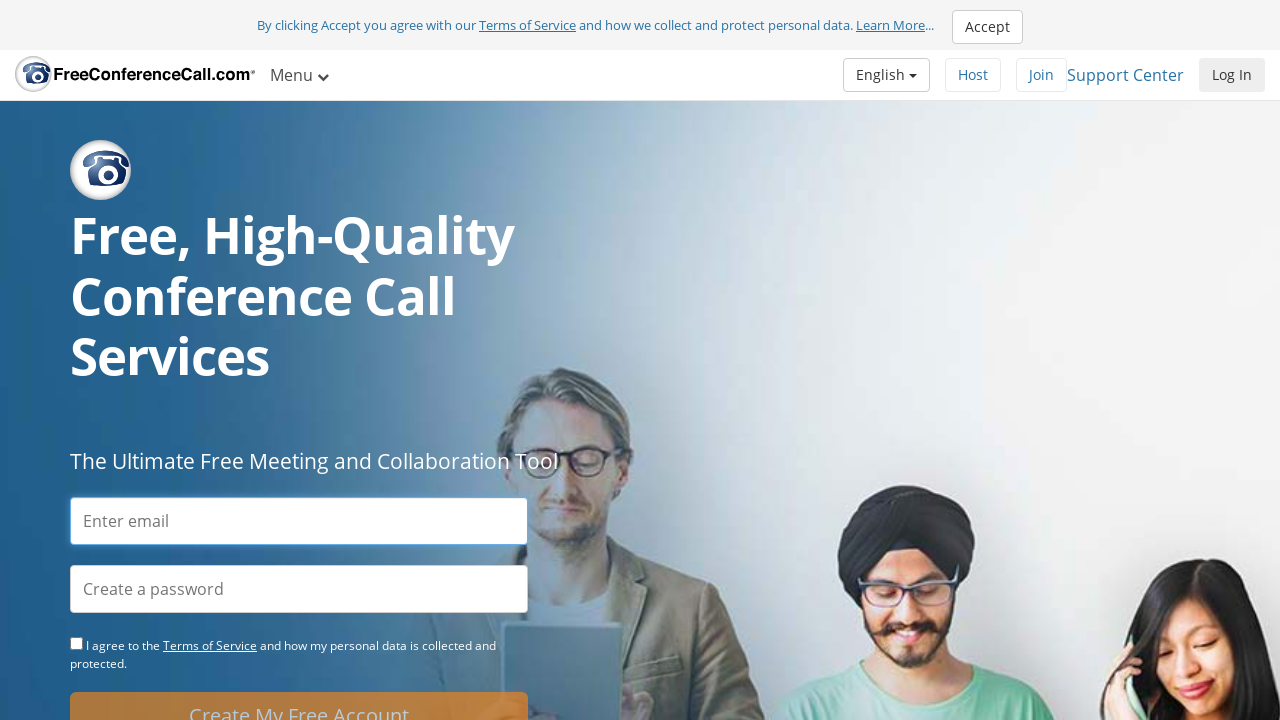

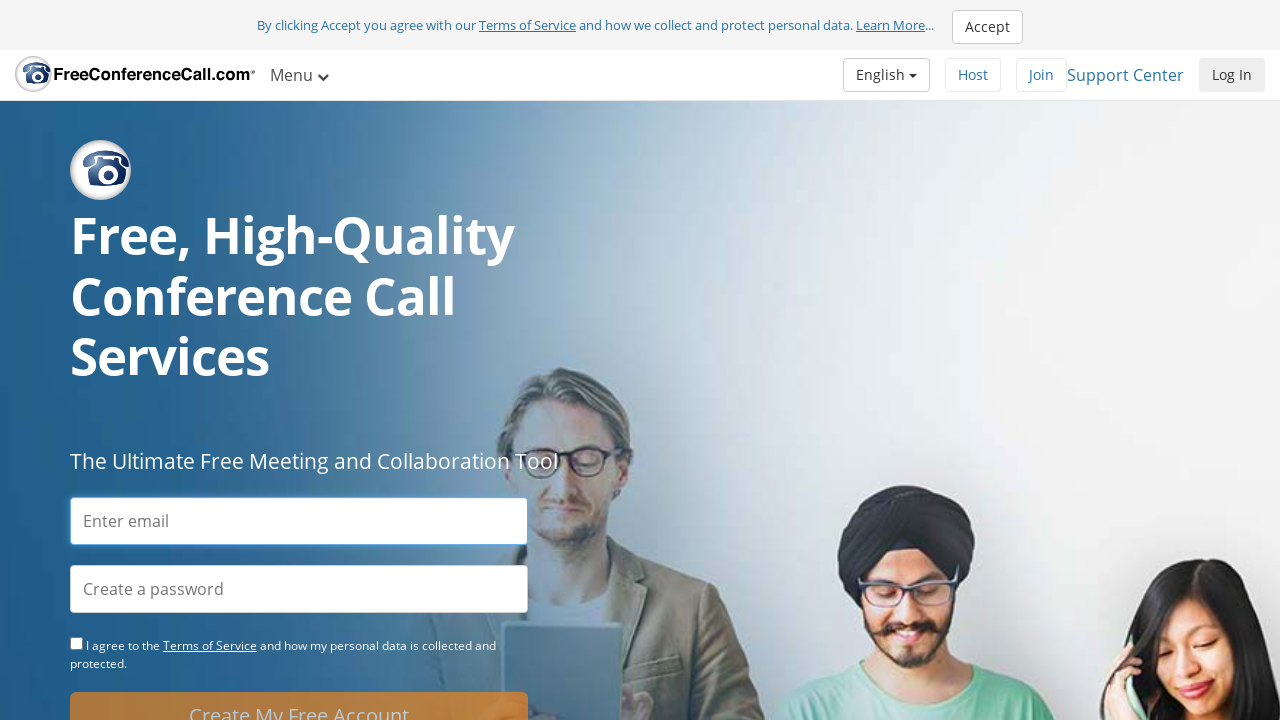